Tests pagination functionality on a product table by clicking through pagination links and verifying that table content loads on each page

Starting URL: https://testautomationpractice.blogspot.com/

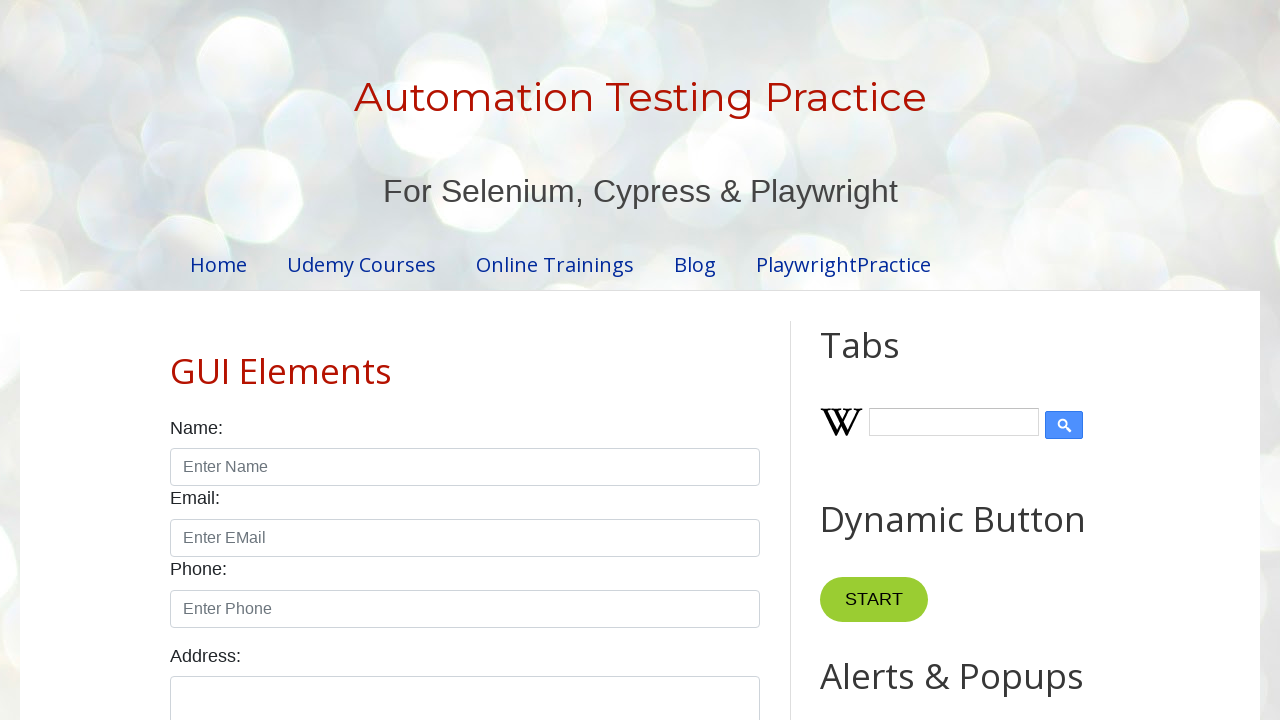

Pagination element loaded
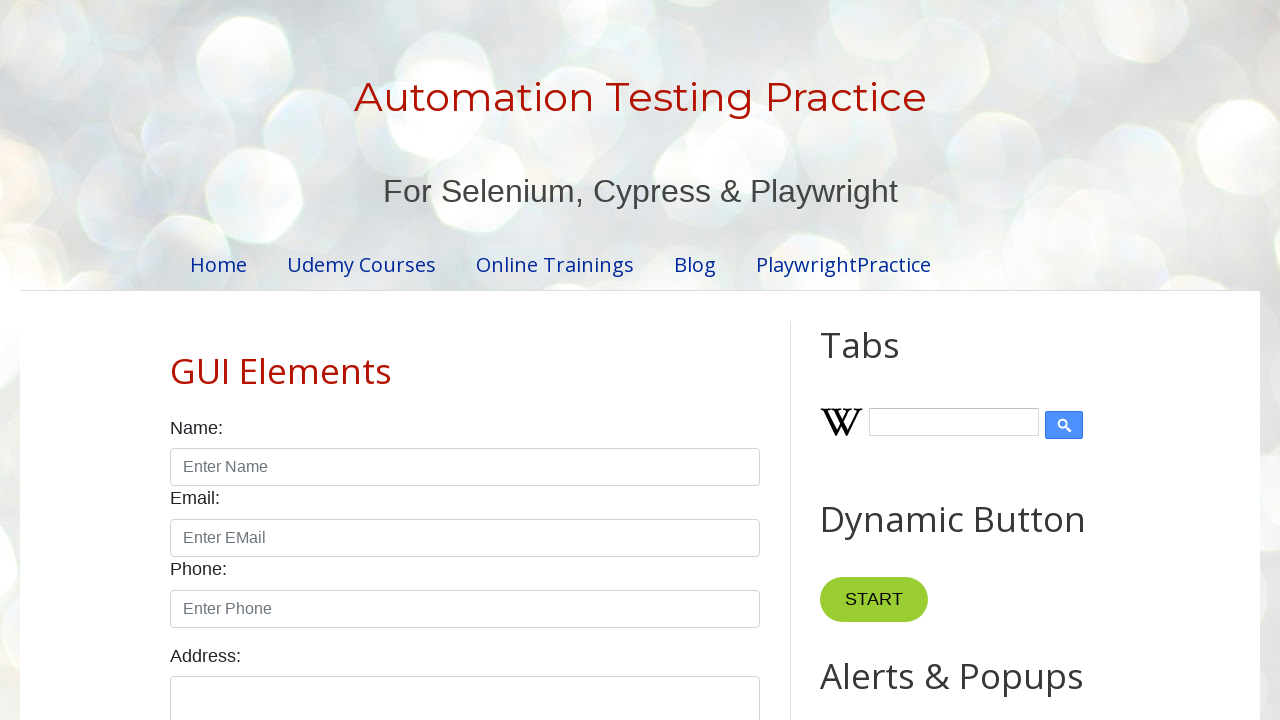

Found 4 pagination links
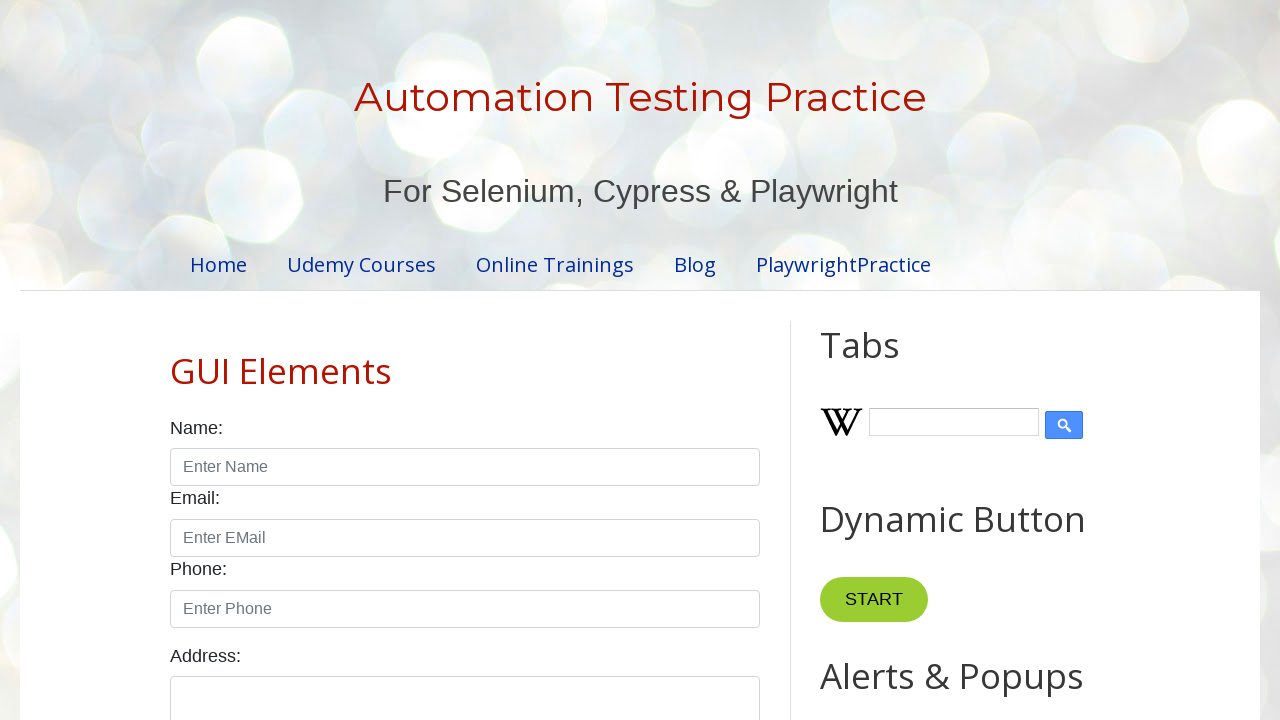

Clicked pagination link 1 of 4 at (416, 361) on //ul[@id='pagination']/li[1]/a[1]
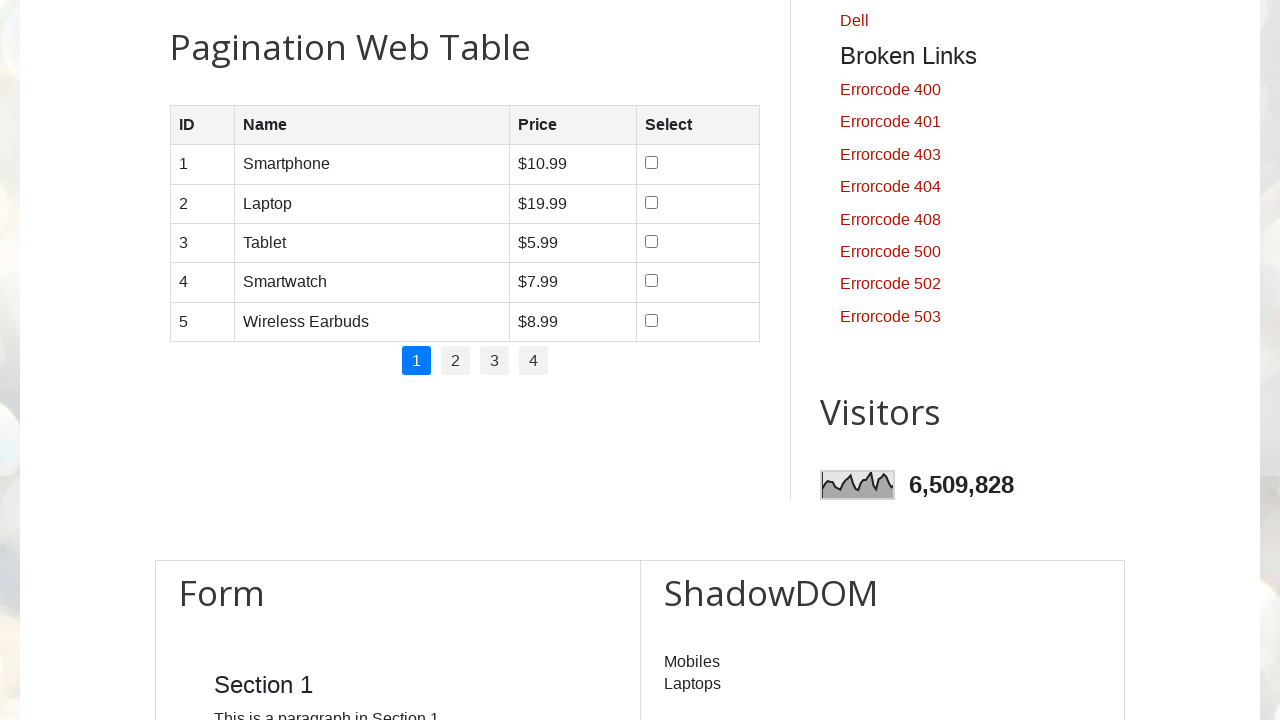

Table content loaded for page 1
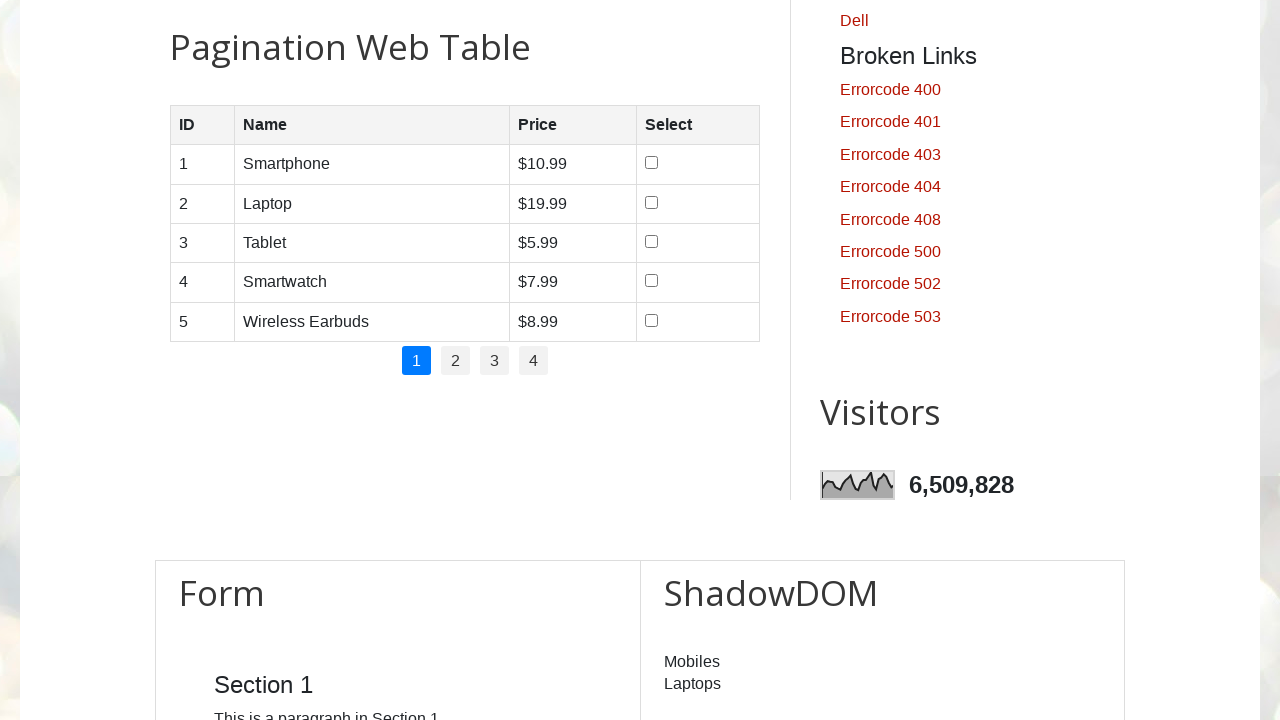

Clicked pagination link 2 of 4 at (456, 361) on //ul[@id='pagination']/li[2]/a[1]
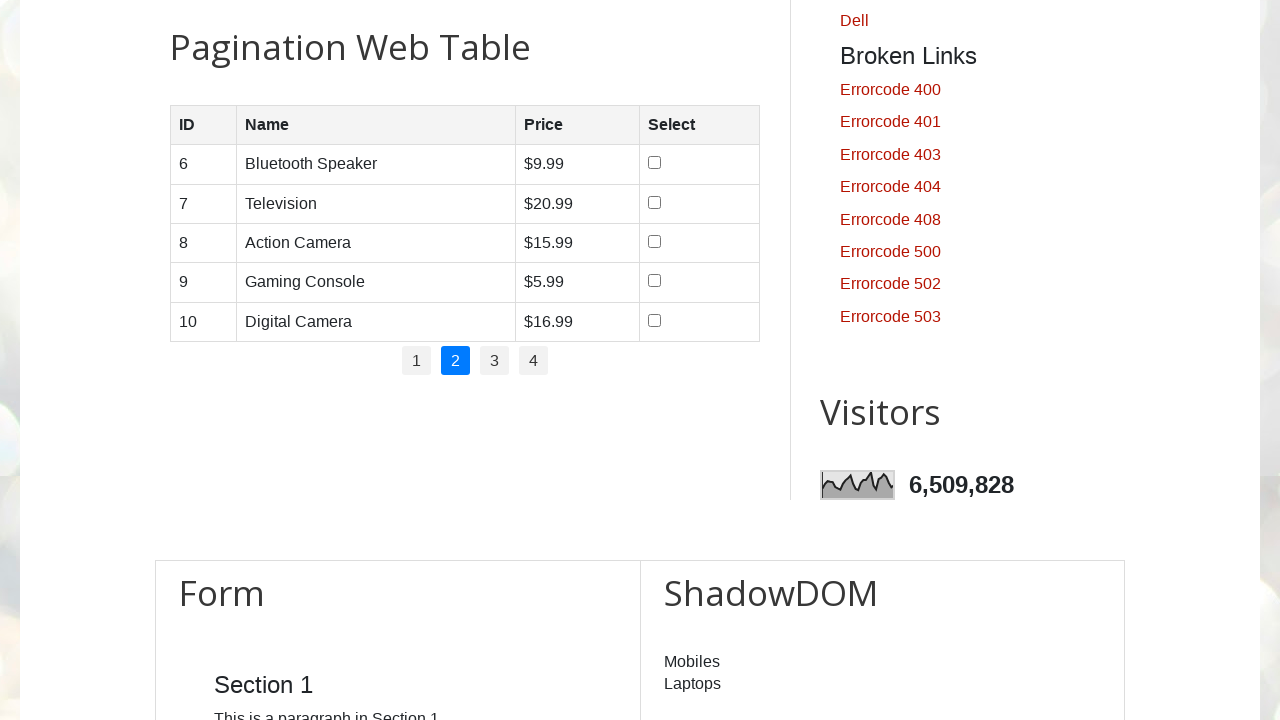

Table content loaded for page 2
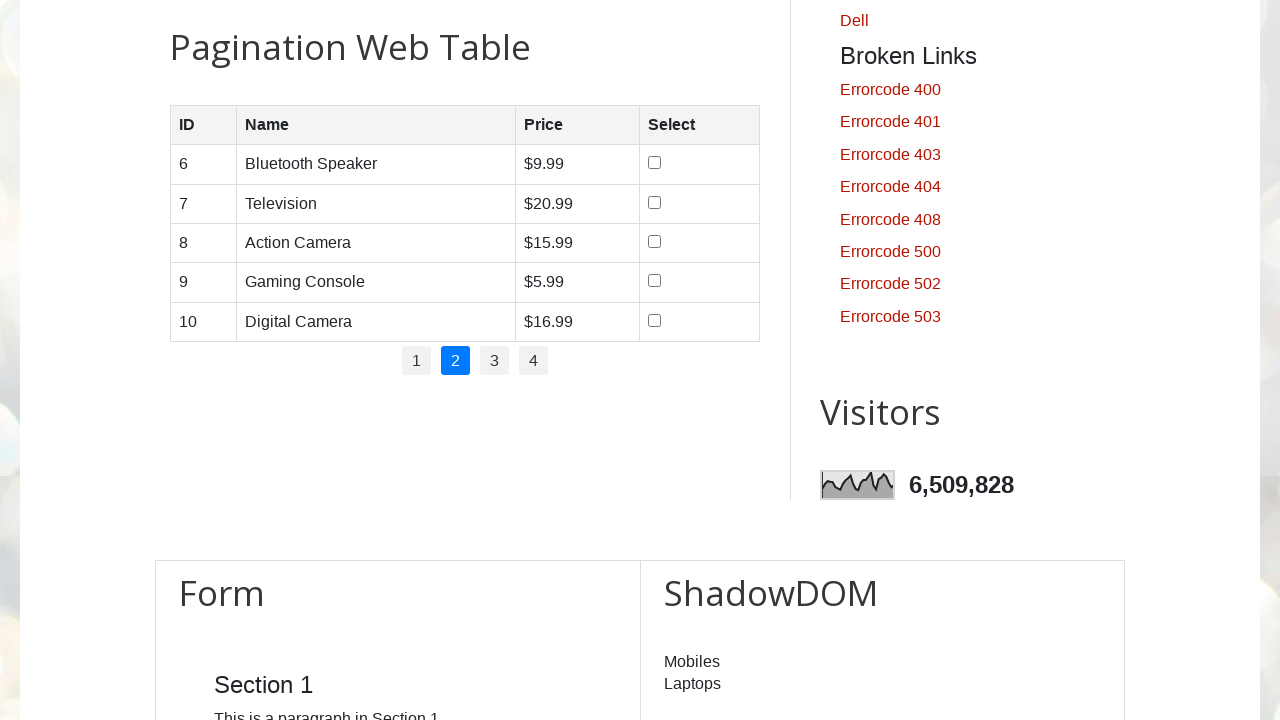

Clicked pagination link 3 of 4 at (494, 361) on //ul[@id='pagination']/li[3]/a[1]
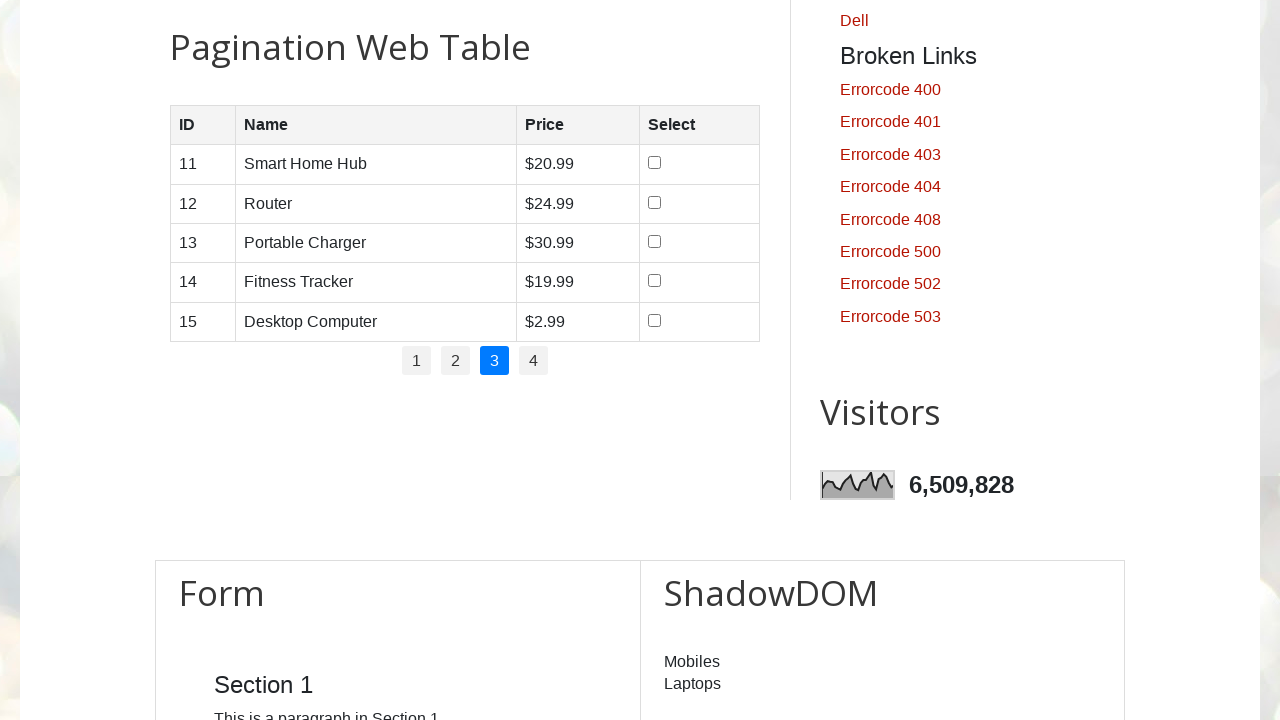

Table content loaded for page 3
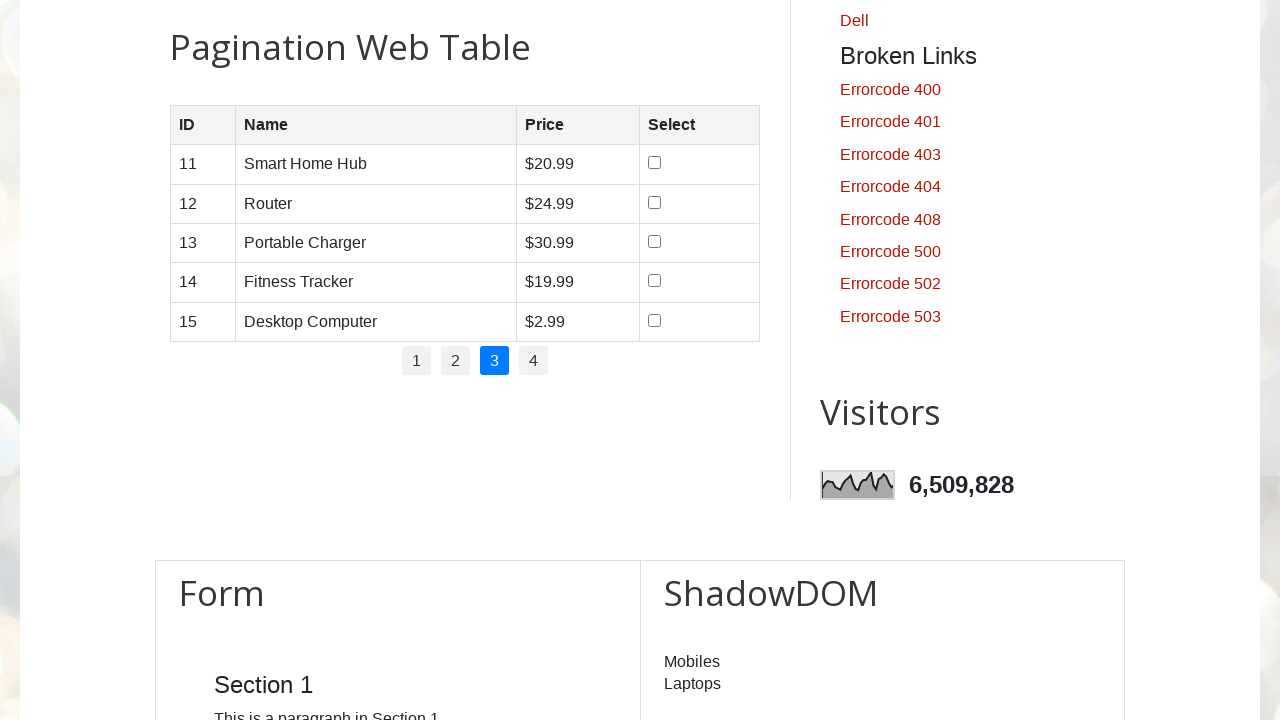

Clicked pagination link 4 of 4 at (534, 361) on //ul[@id='pagination']/li[4]/a[1]
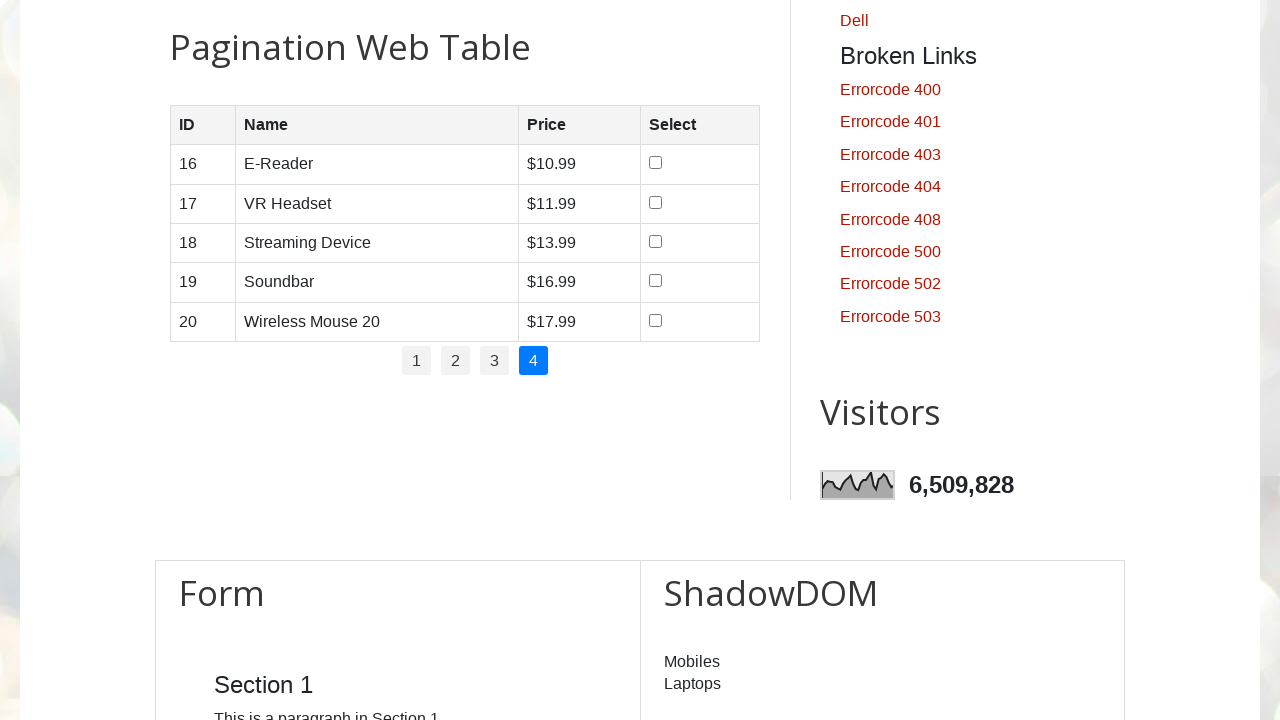

Table content loaded for page 4
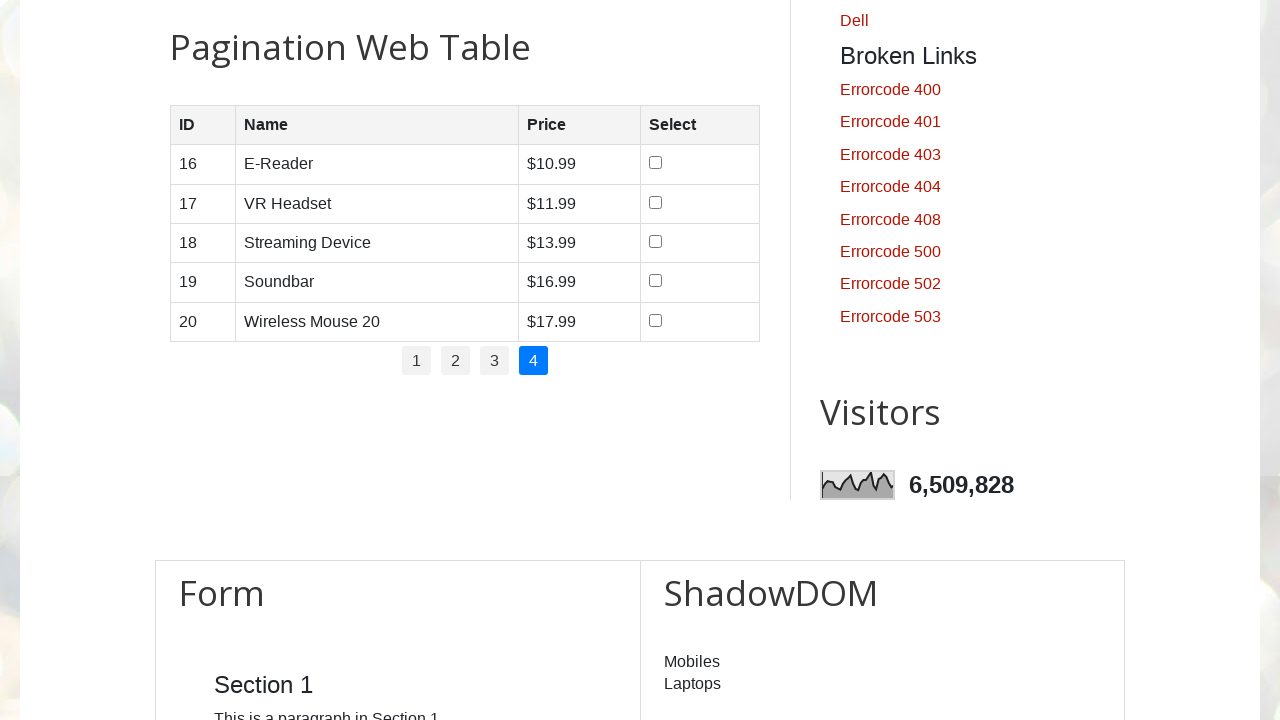

Product table verified as visible after pagination
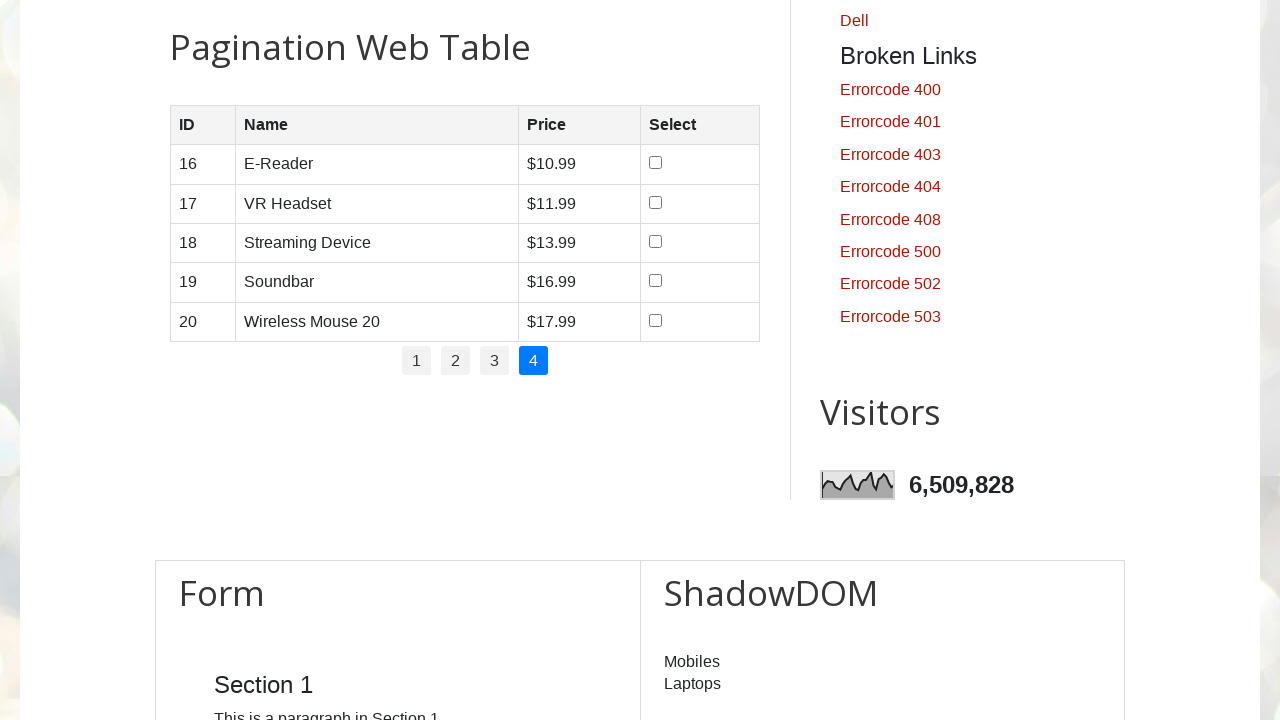

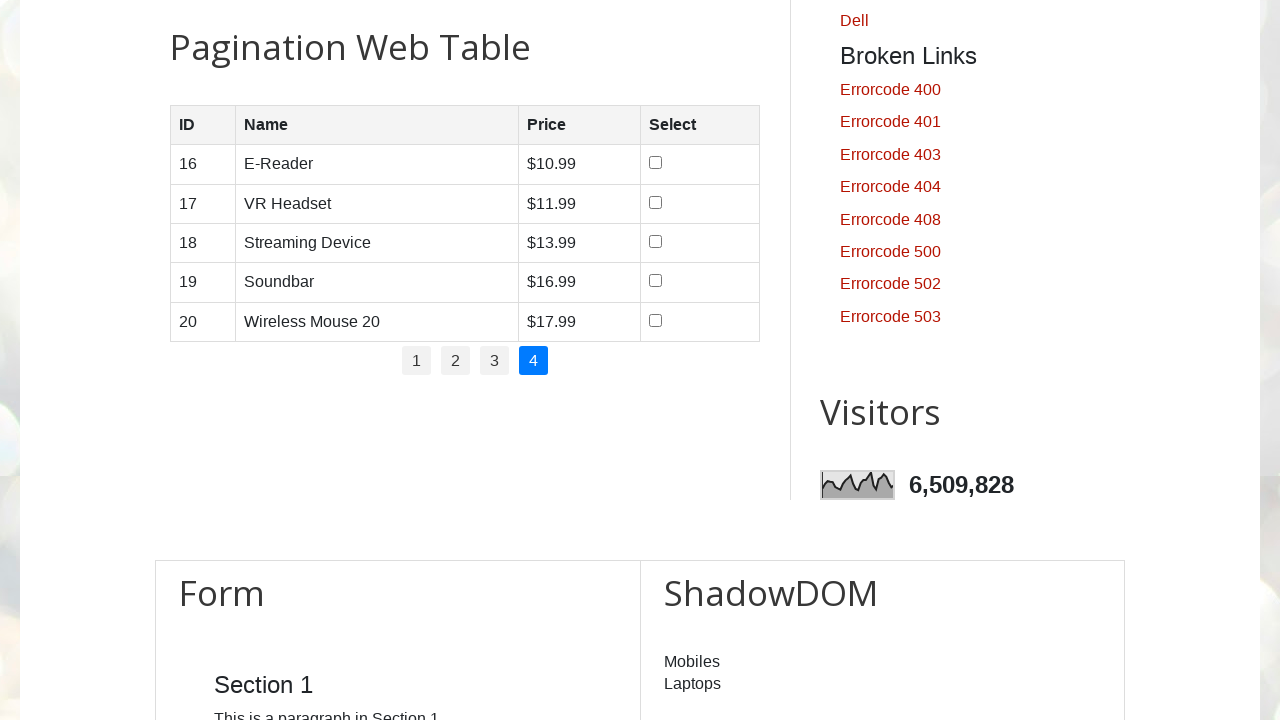